Alternative test for button text color change, using get_attribute to check class changes after a delay

Starting URL: https://demoqa.com/dynamic-properties

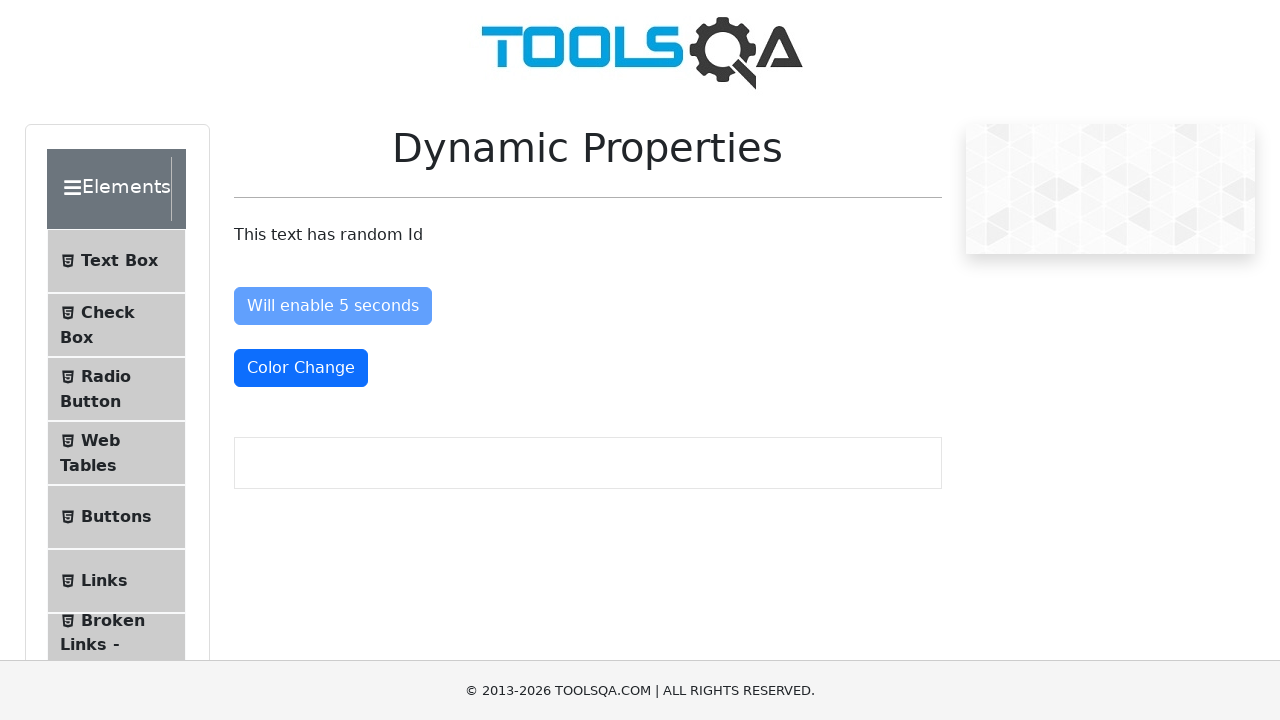

Navigated to https://demoqa.com/dynamic-properties
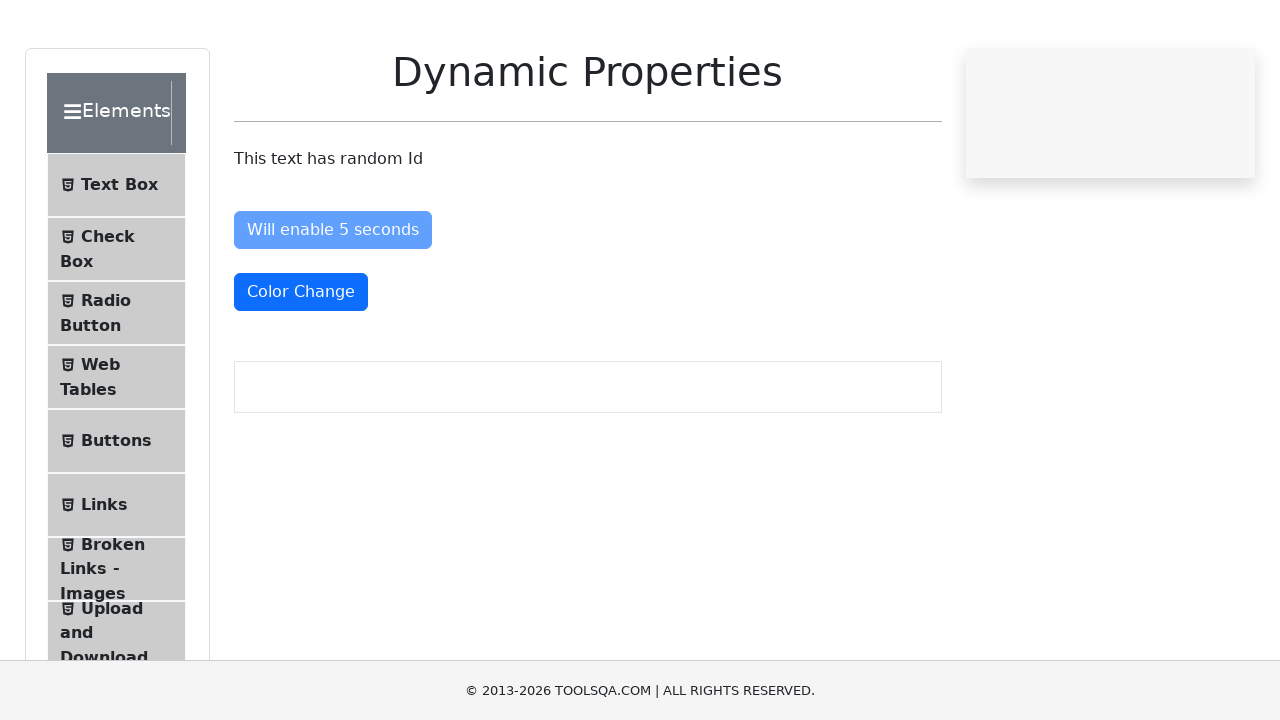

Located button with ID 'colorChange'
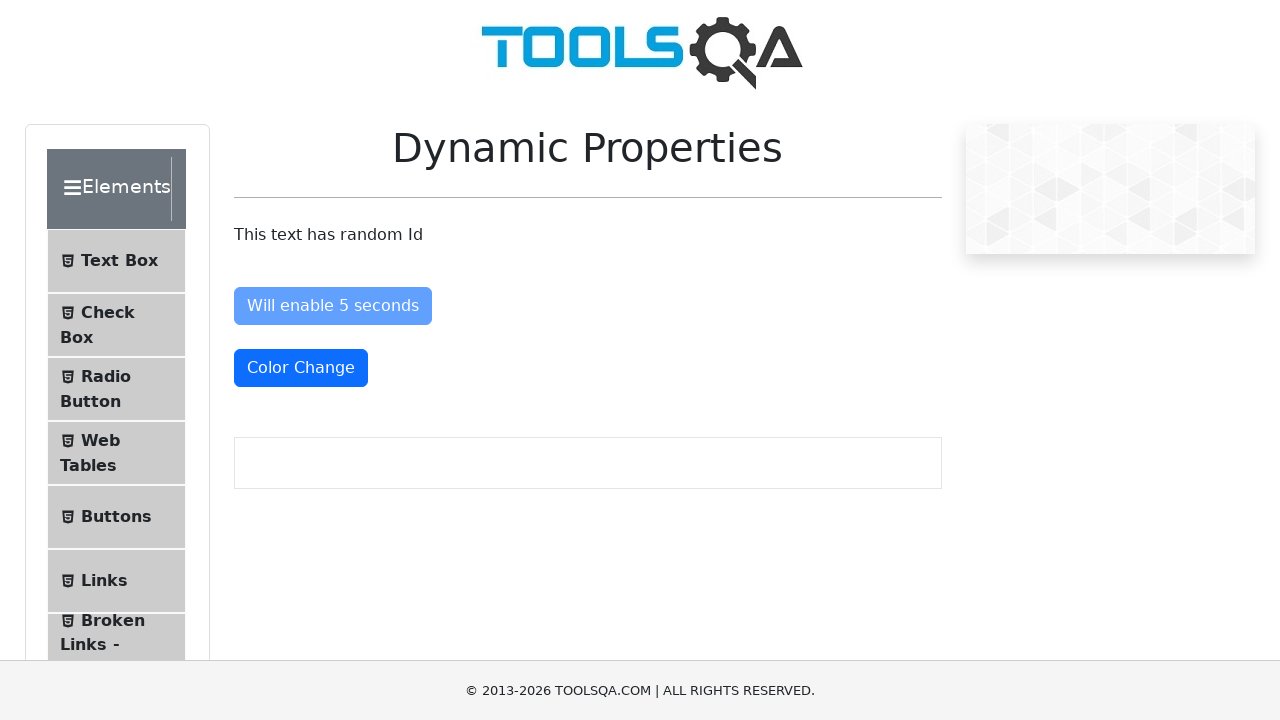

Retrieved initial class attribute: 'mt-4 btn btn-primary'
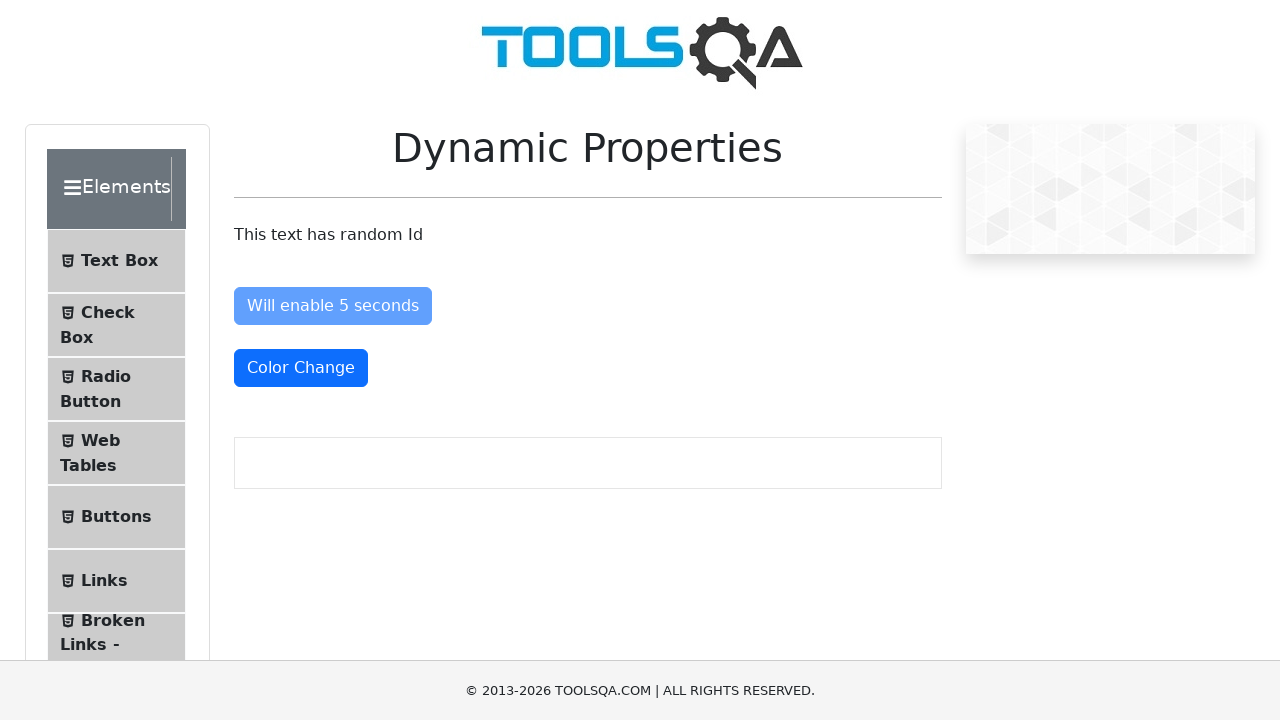

Waited 5 seconds for button color change
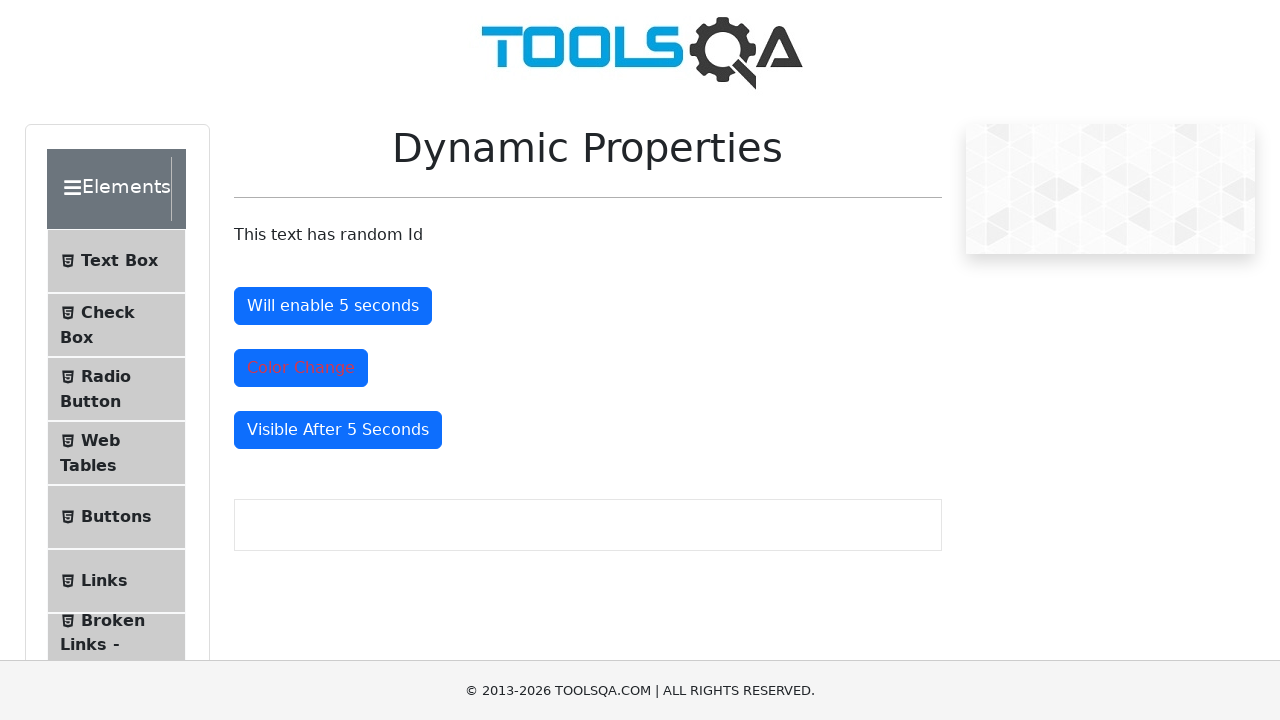

Retrieved updated class attribute: 'mt-4 text-danger btn btn-primary'
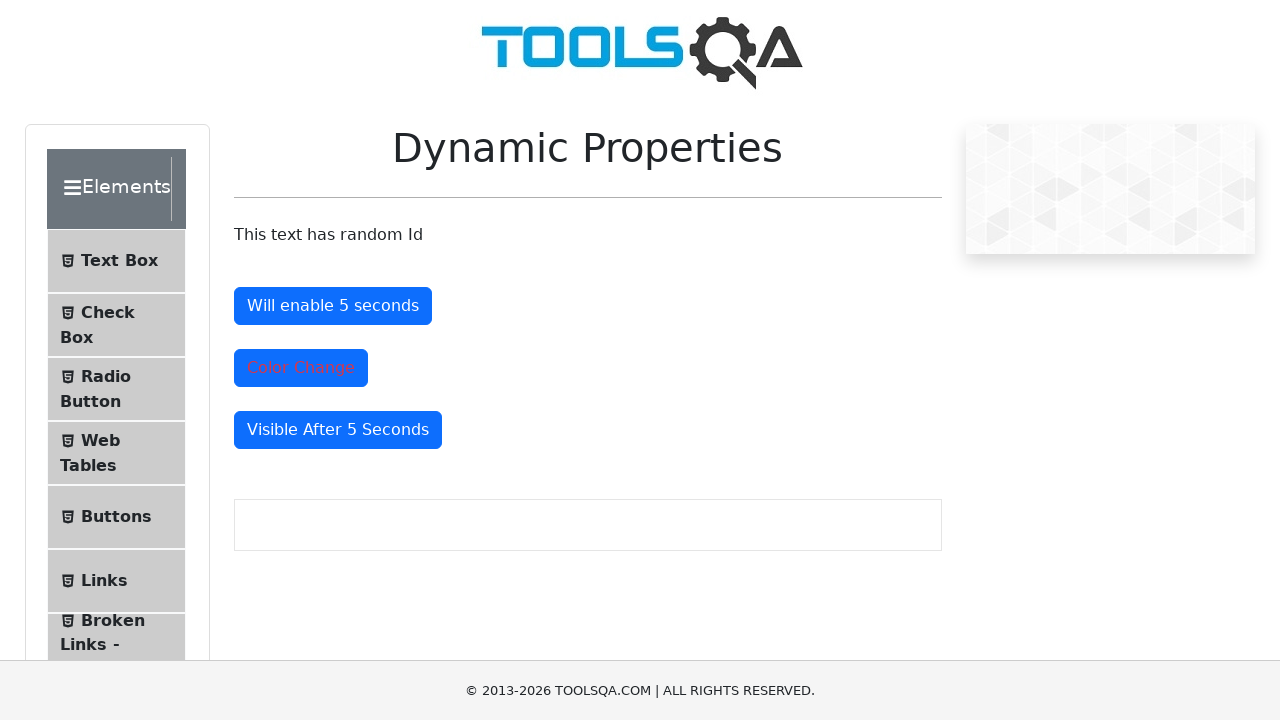

Verified class attribute changed after timeout
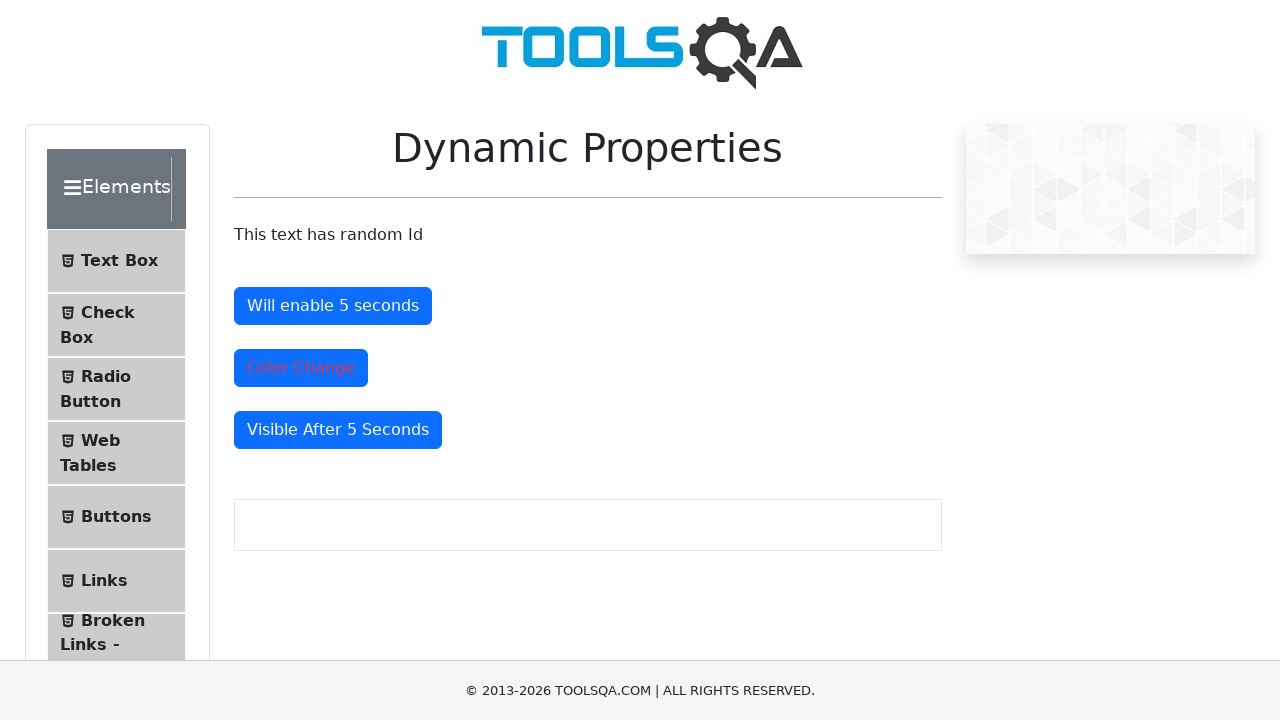

Verified 'danger' class is present in updated button class
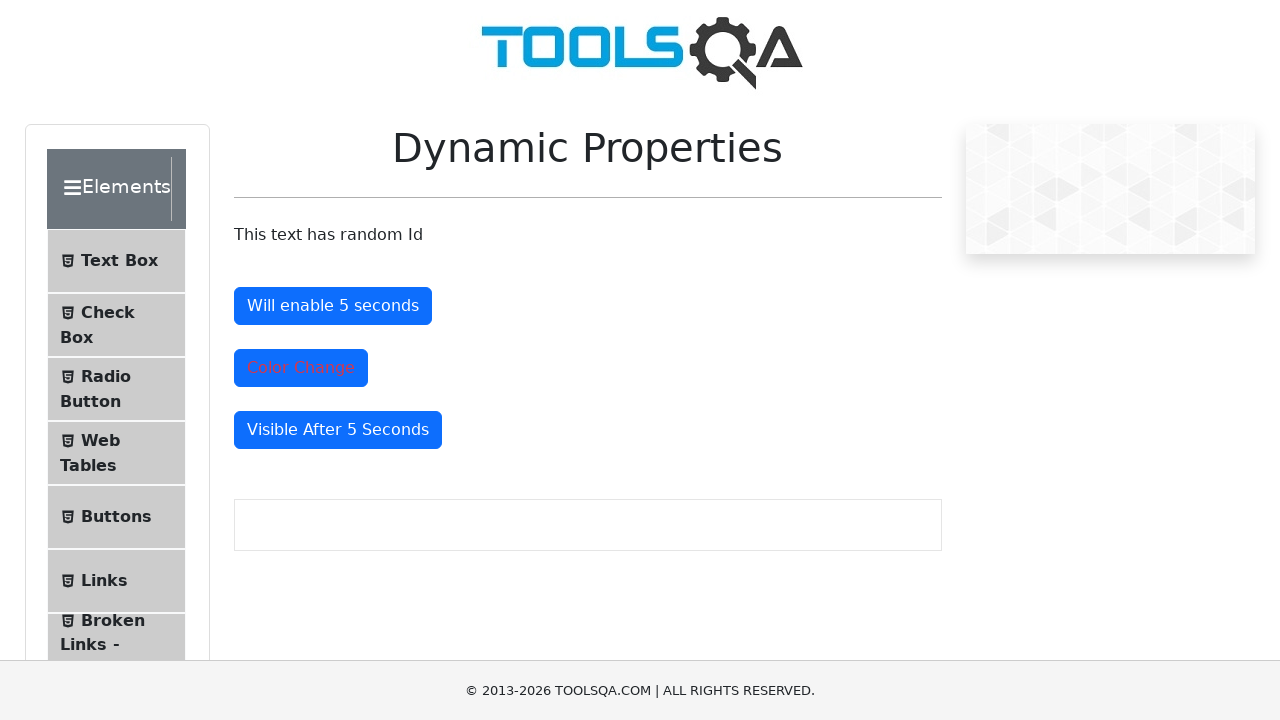

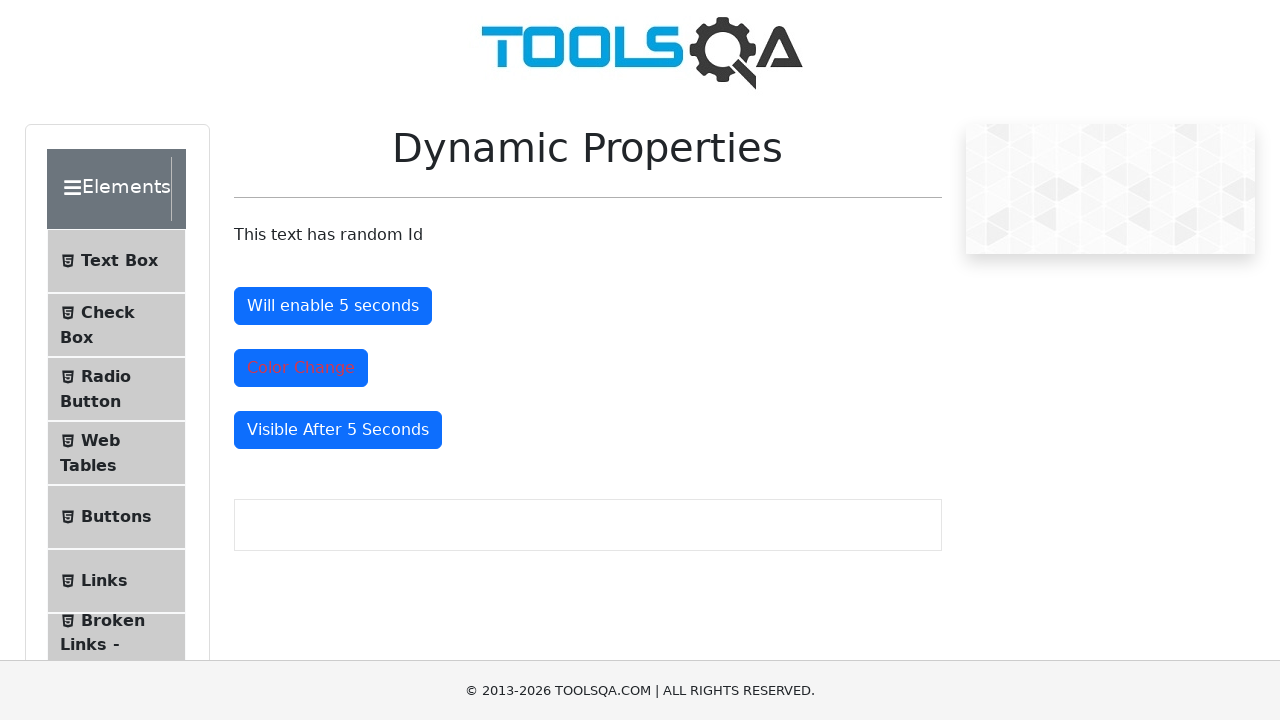